Tests jQuery UI droppable functionality by dragging an element and dropping it onto a target area

Starting URL: https://jqueryui.com/droppable/

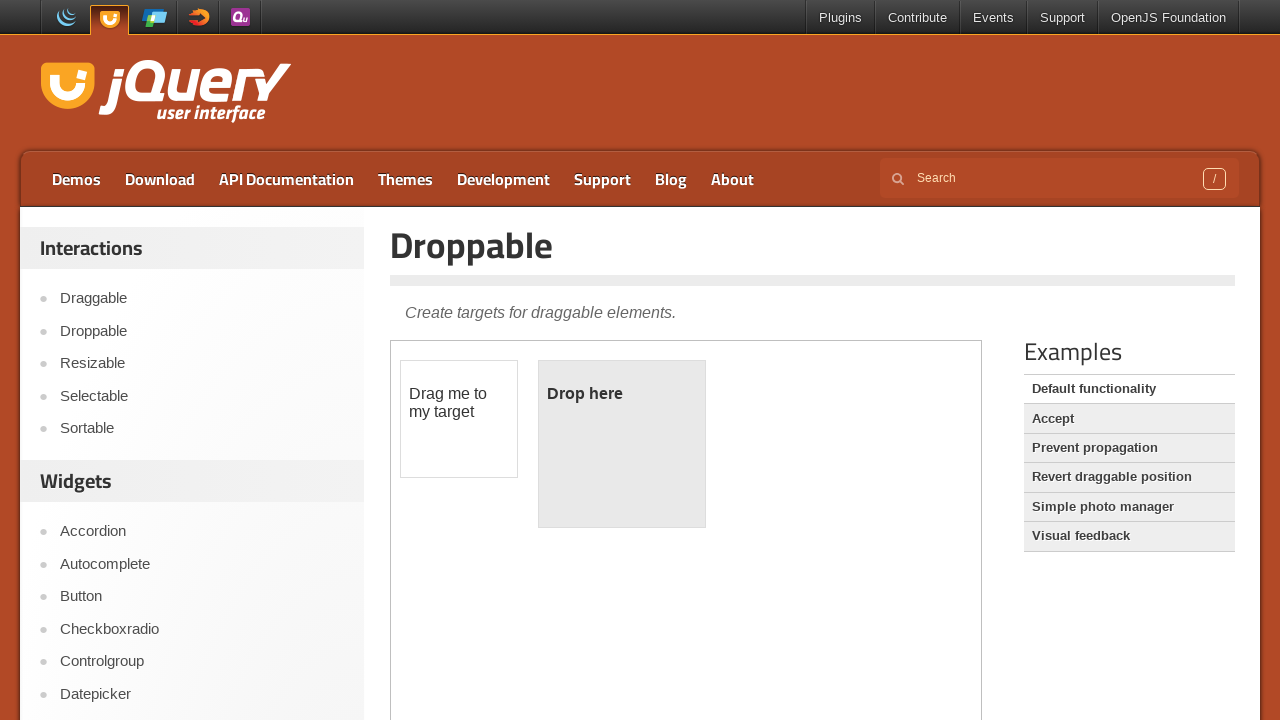

Located the iframe containing the droppable demo
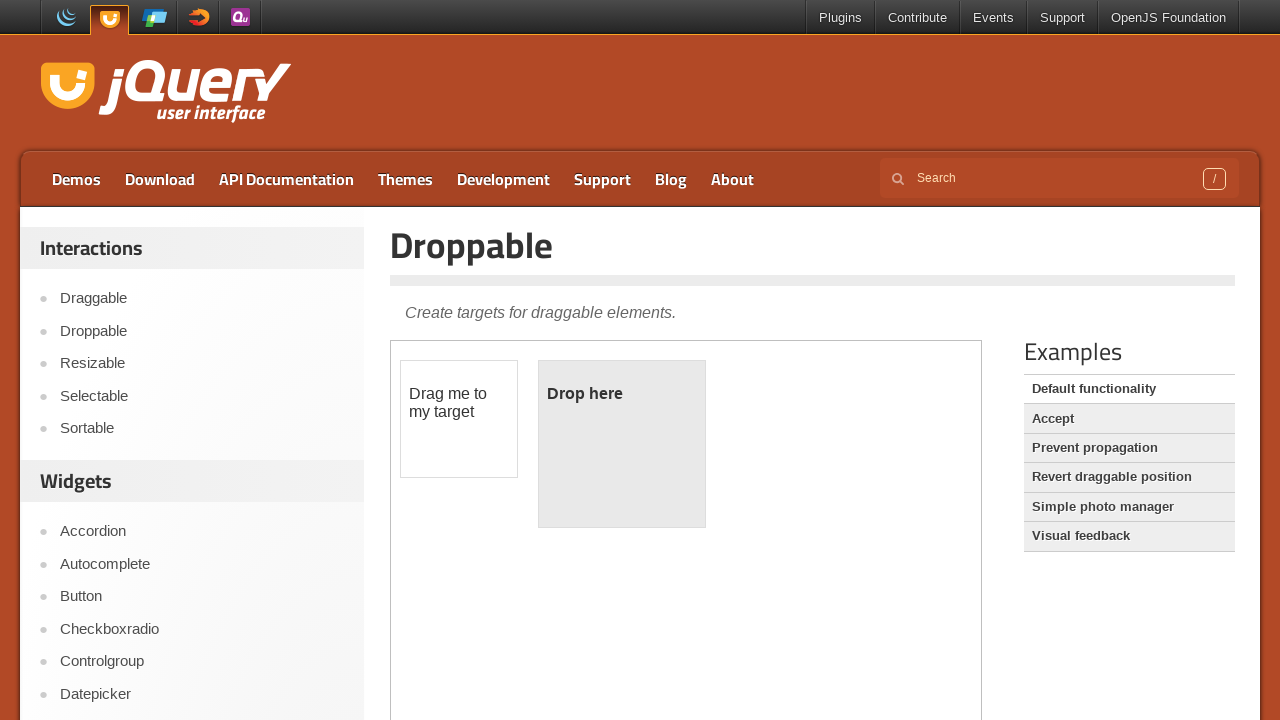

Located the draggable element
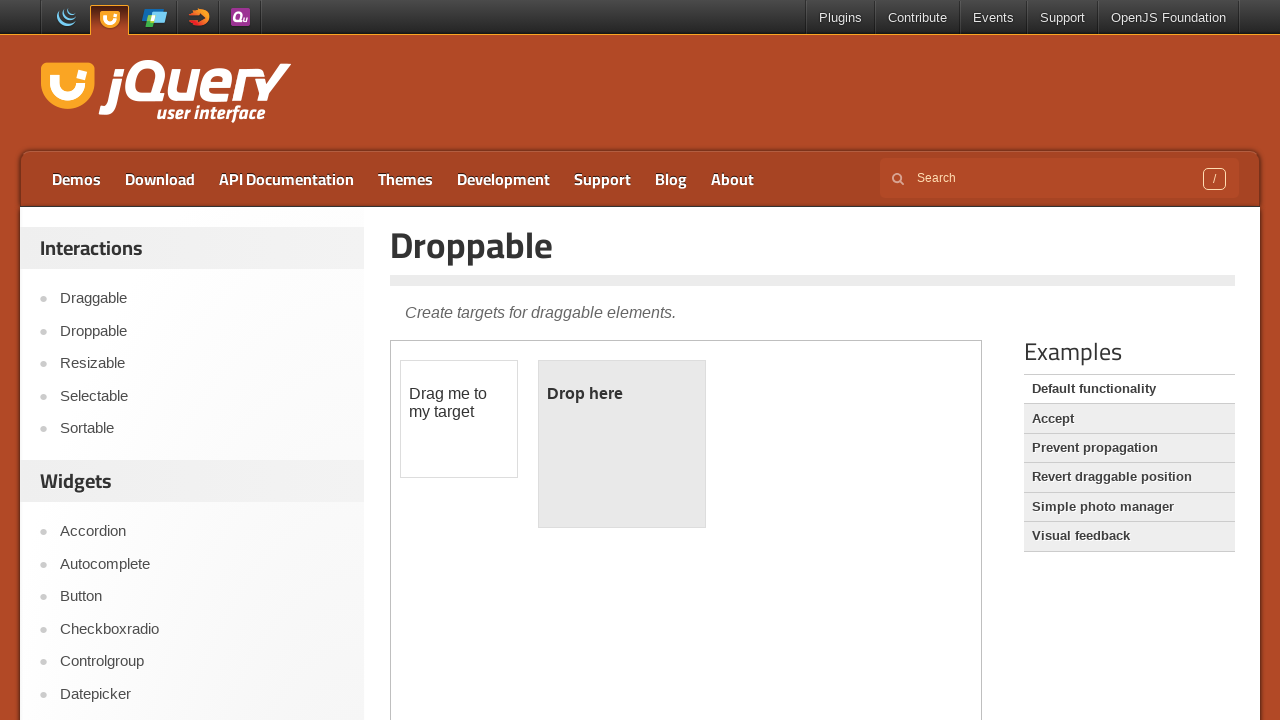

Located the droppable target area
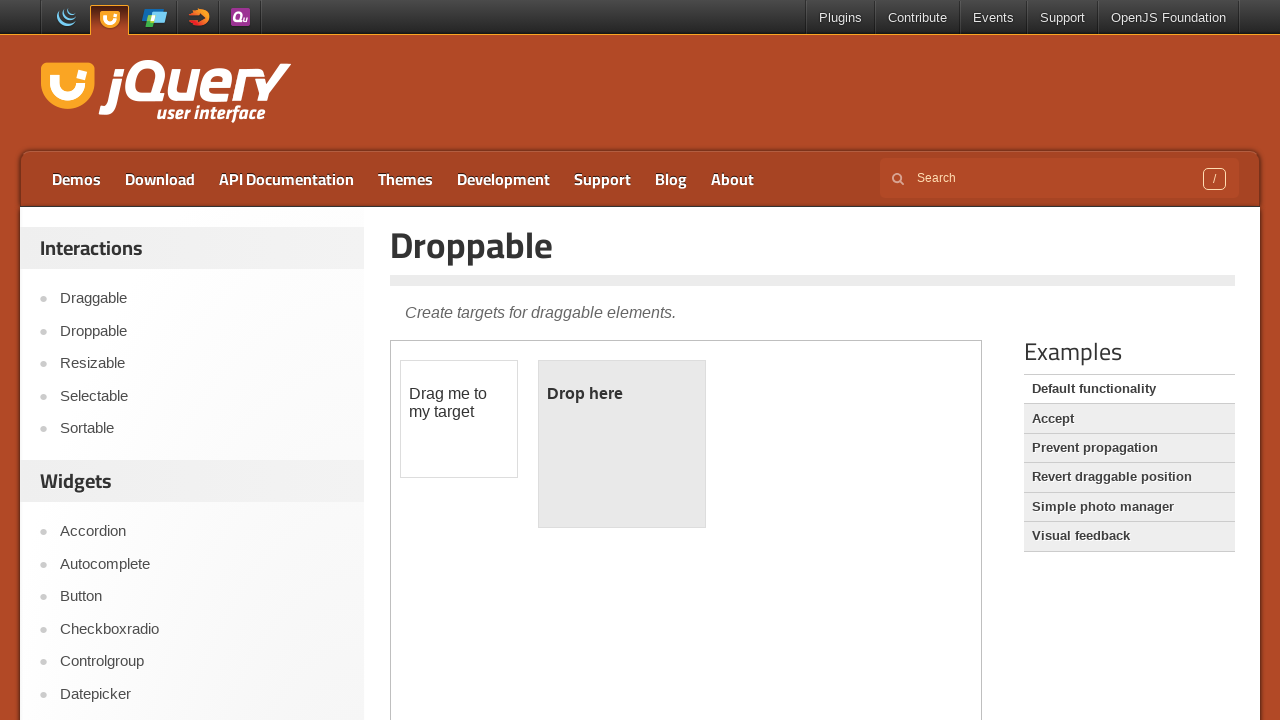

Dragged the draggable element and dropped it onto the droppable target at (622, 444)
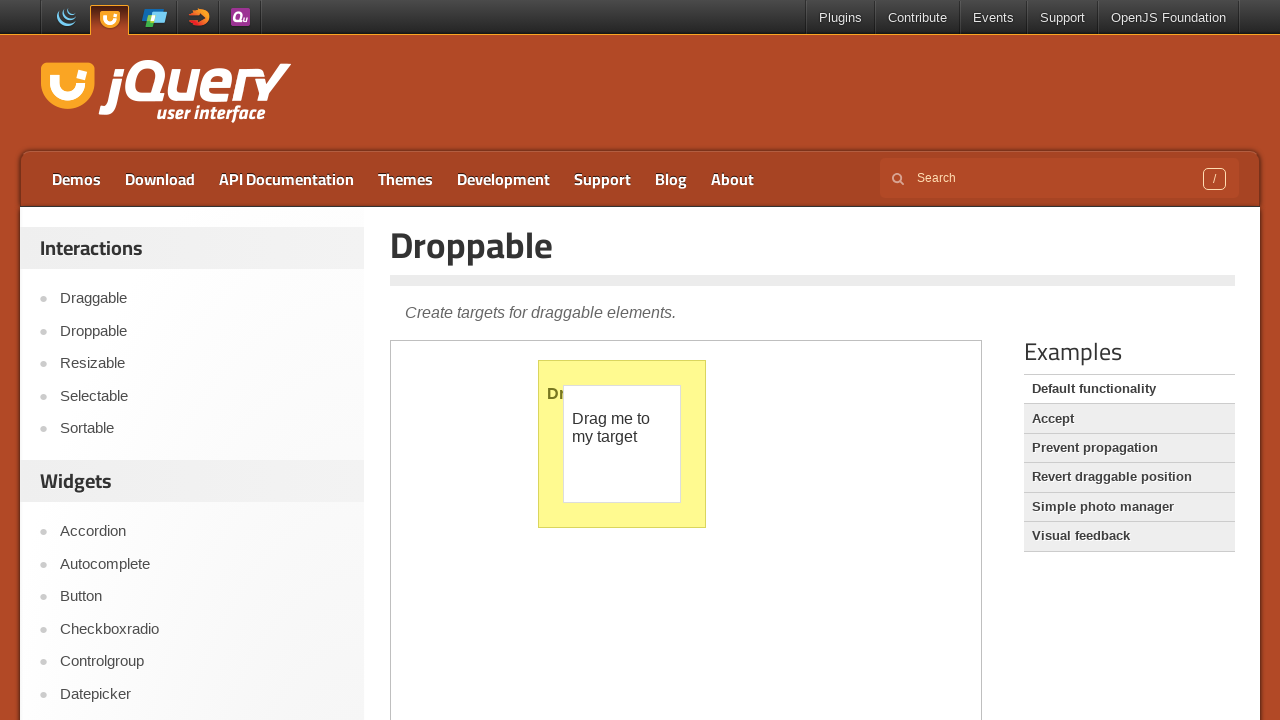

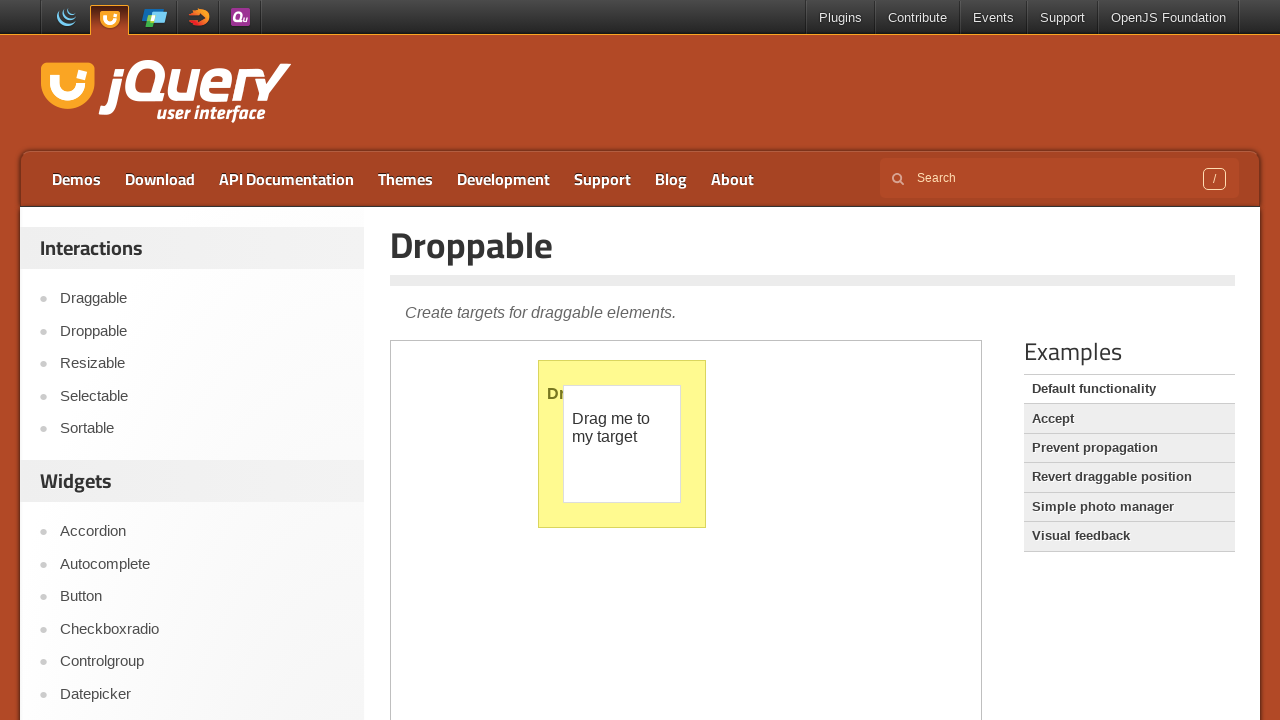